Finds a link with mathematically computed text (85397), clicks it to navigate to a registration form, fills out the form fields (first name, last name, city, country), and submits the form.

Starting URL: http://suninjuly.github.io/find_link_text

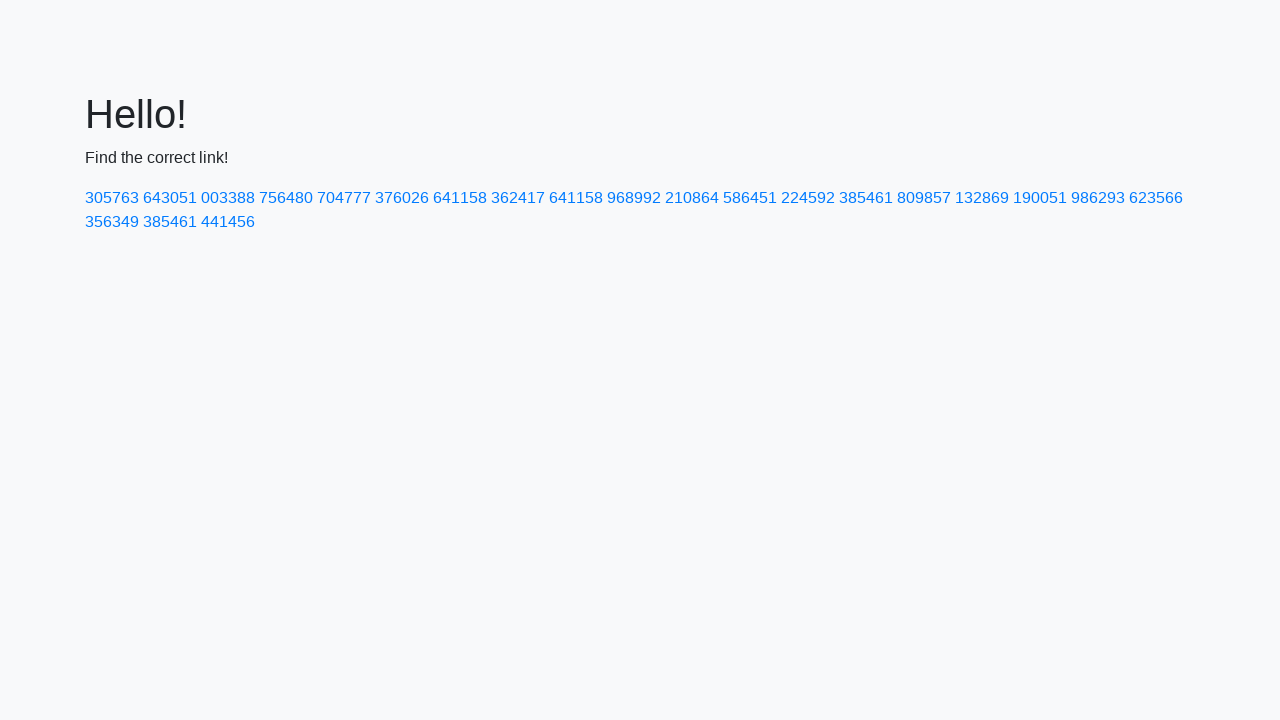

Calculated link text value: 85397
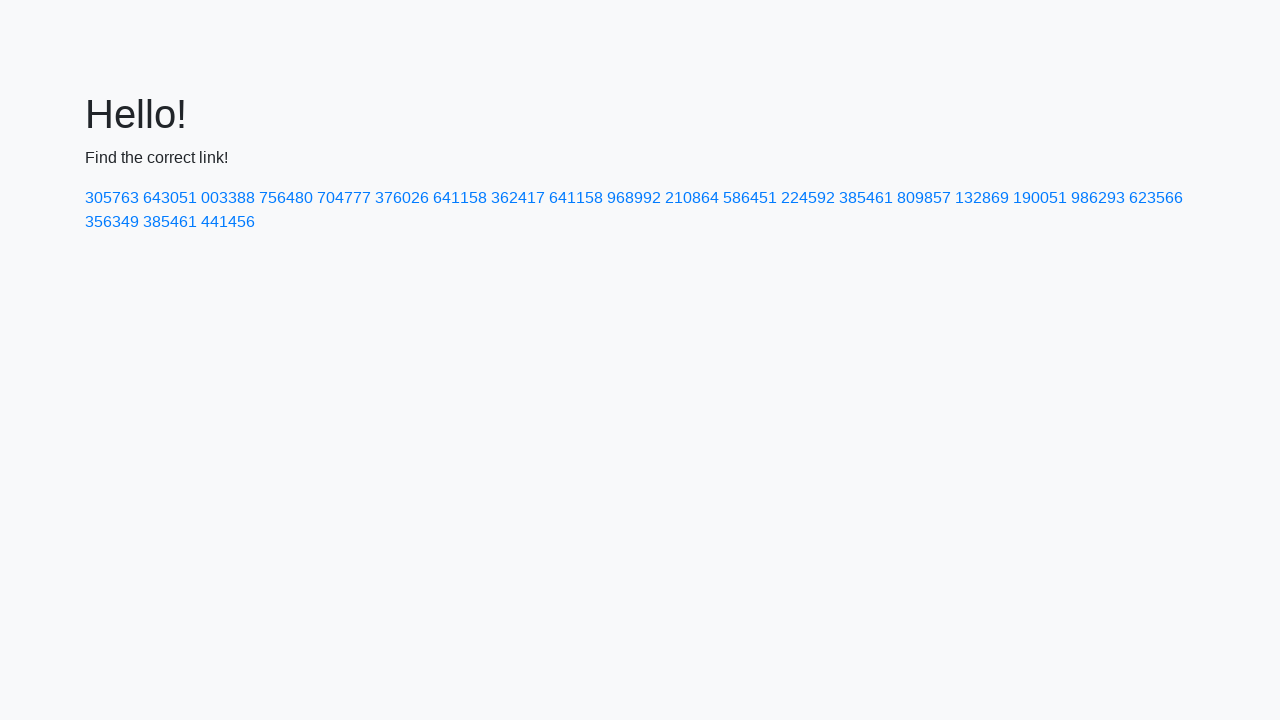

Clicked link with computed text 85397 at (808, 198) on text=224592
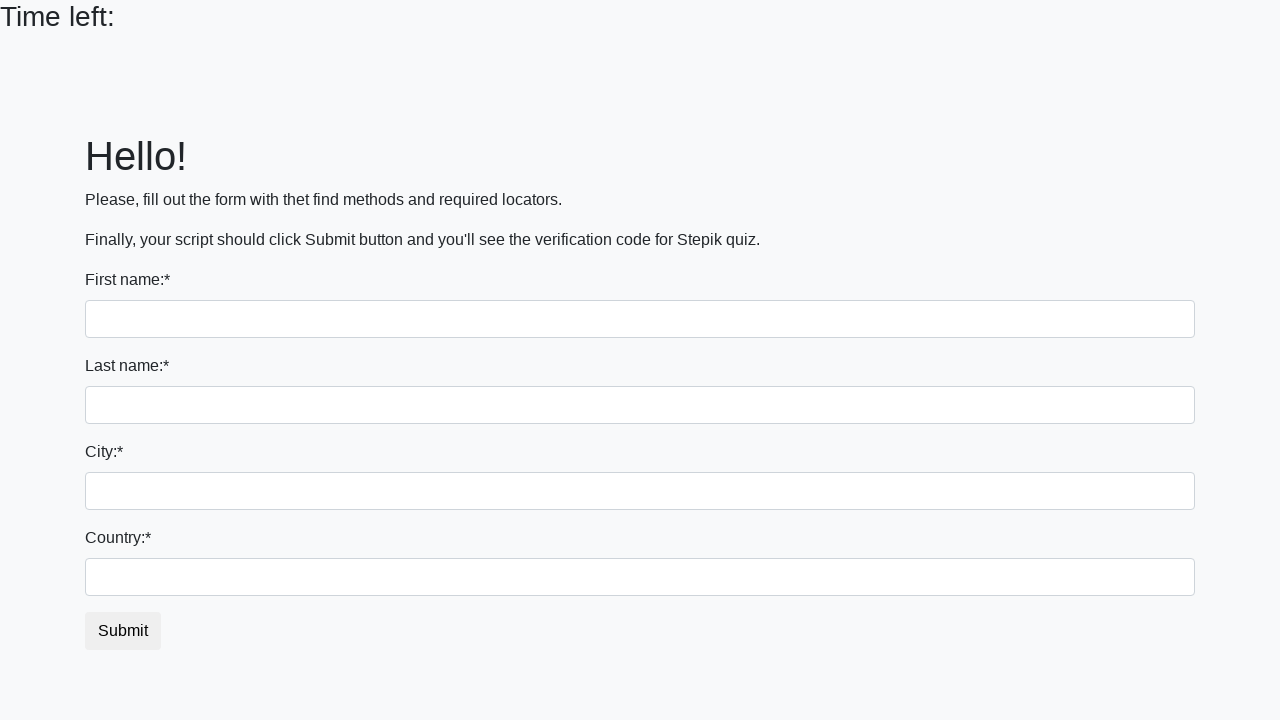

Filled first name field with 'Ivan' on input
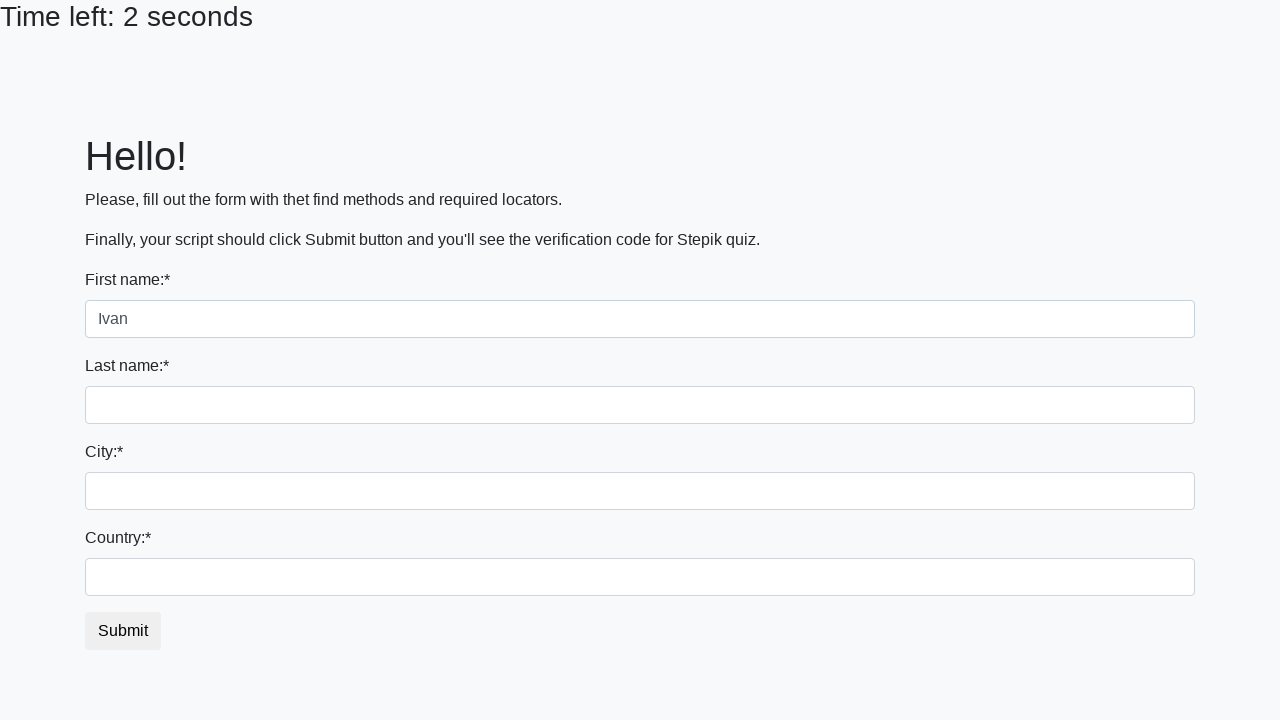

Filled last name field with 'Petrov' on input[name='last_name']
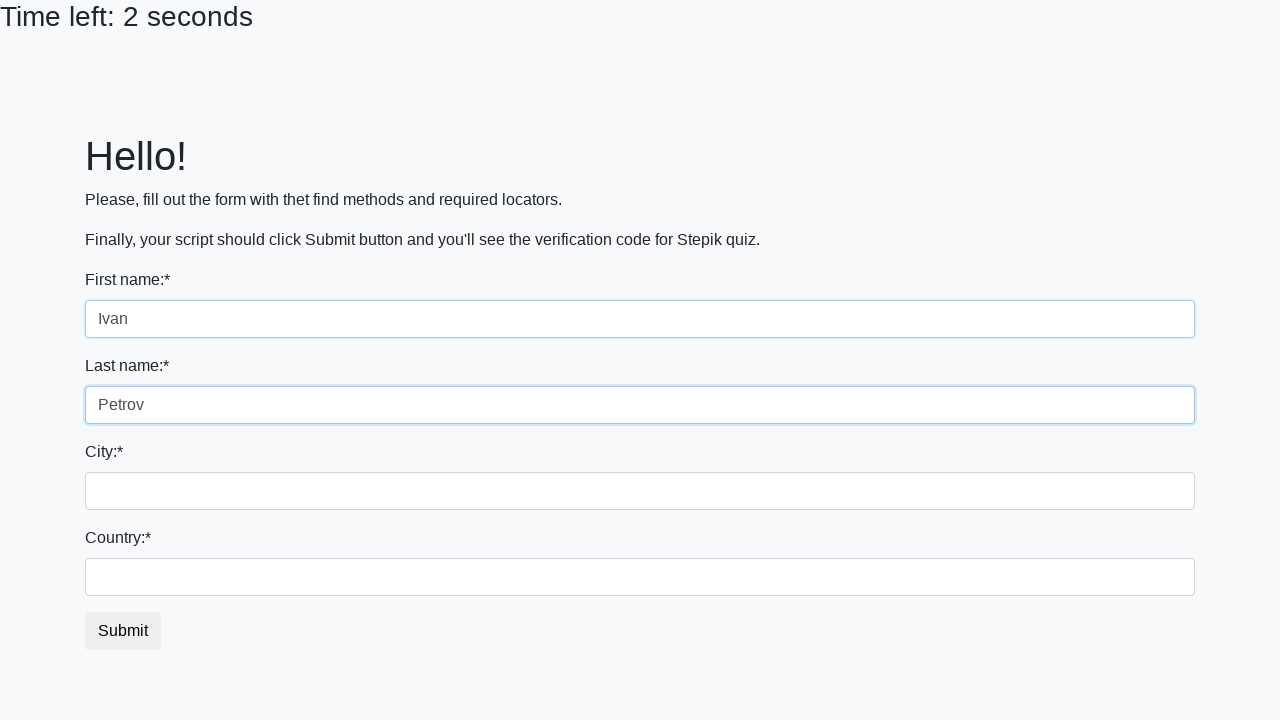

Filled city field with 'Smolensk' on .city
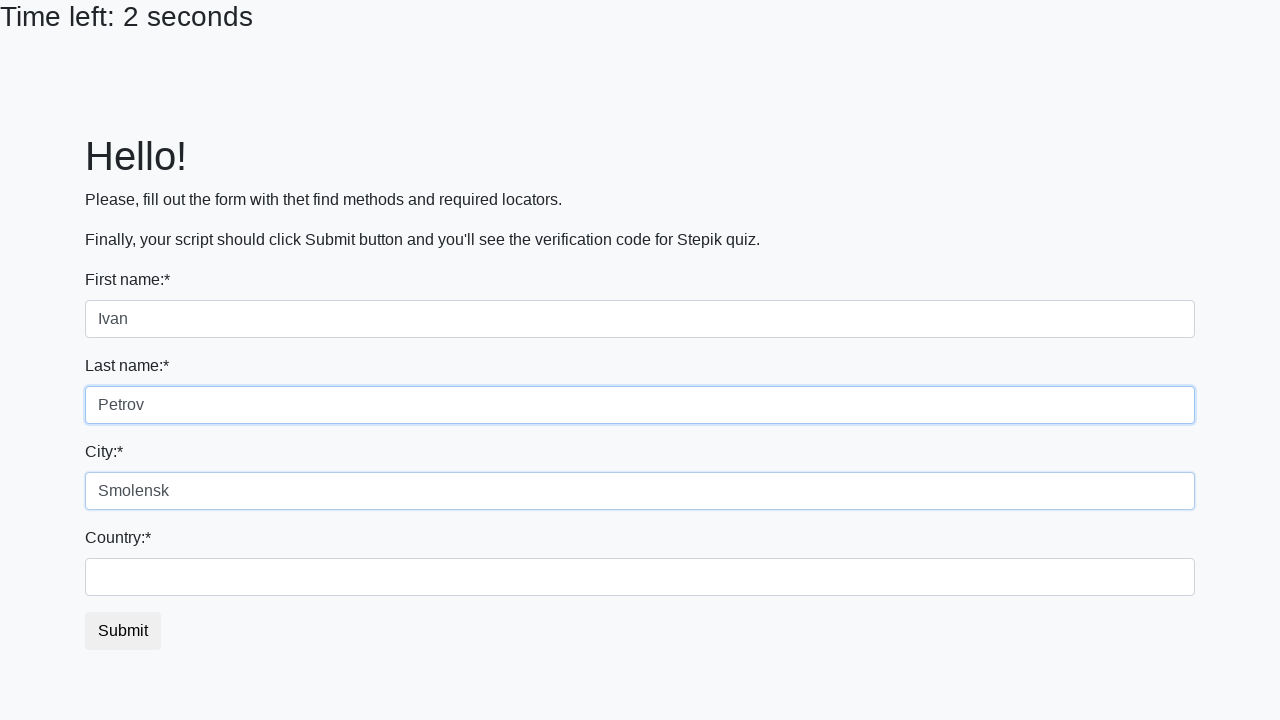

Filled country field with 'Russia' on #country
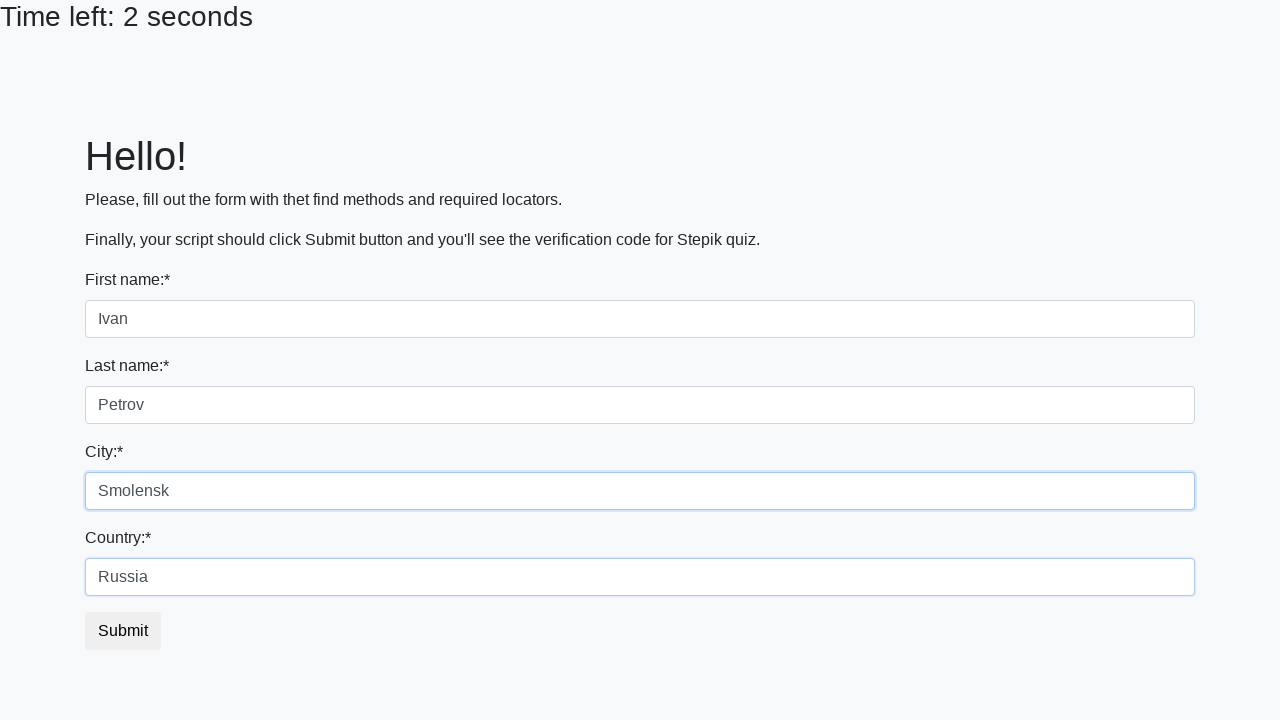

Clicked submit button to register at (123, 631) on button.btn
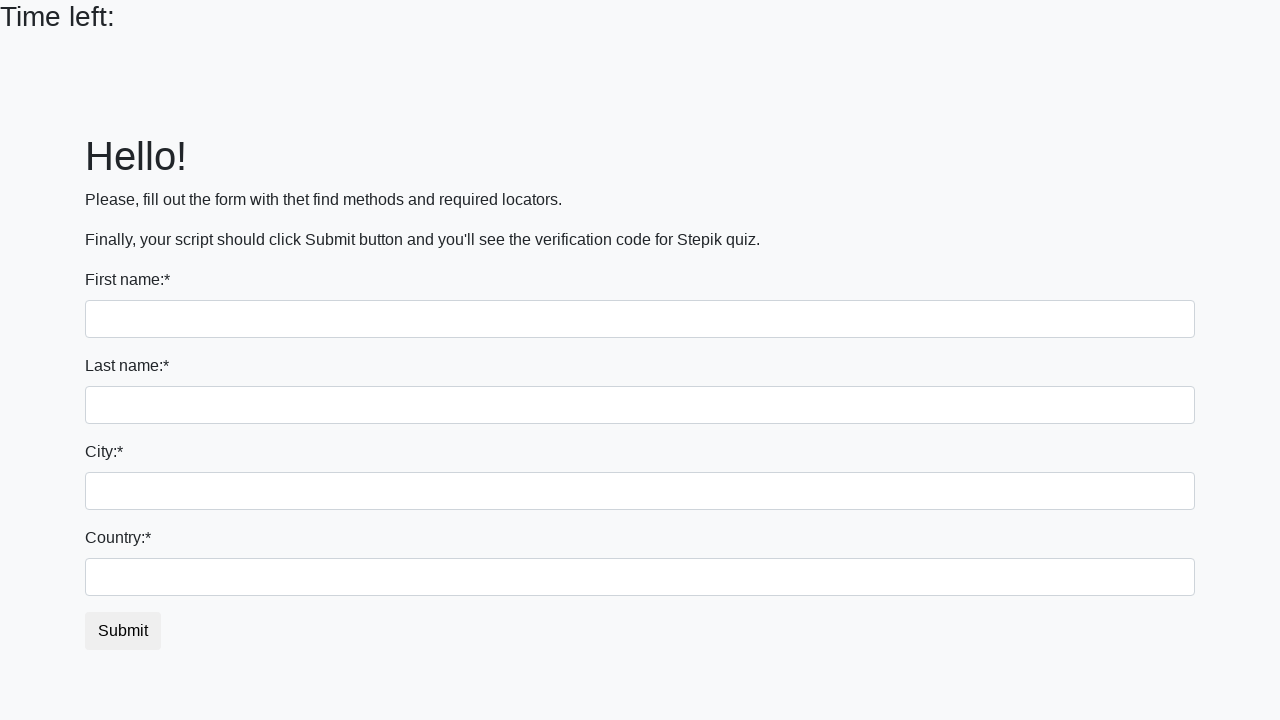

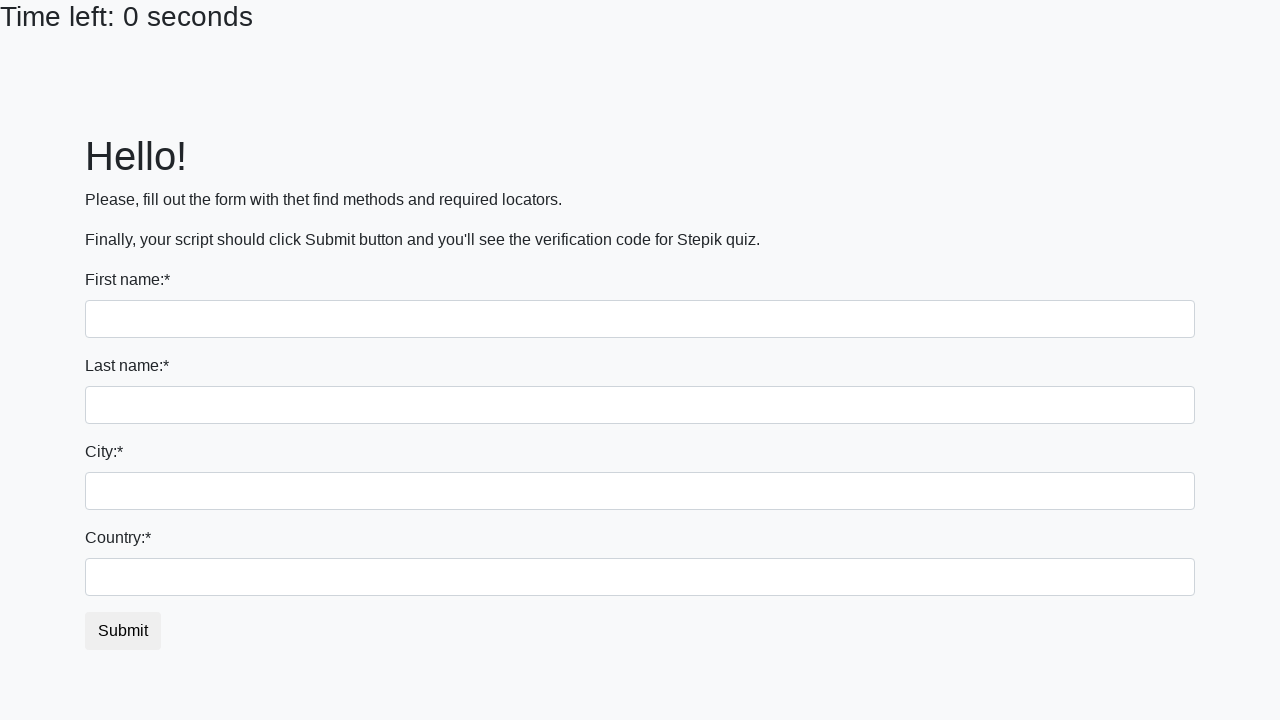